Tests checkbox functionality by clicking the first checkbox to select it, and ensuring the second checkbox is also selected (clicking it if not already selected)

Starting URL: https://the-internet.herokuapp.com/checkboxes

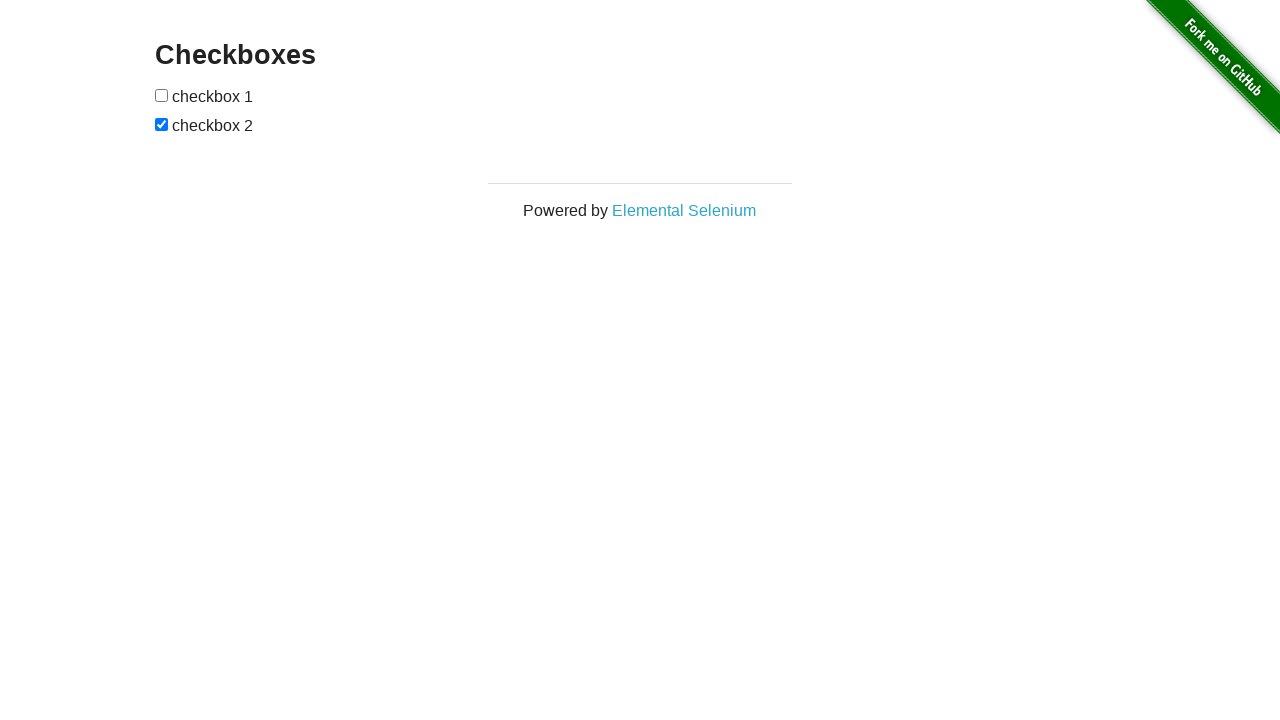

Navigated to checkbox test page
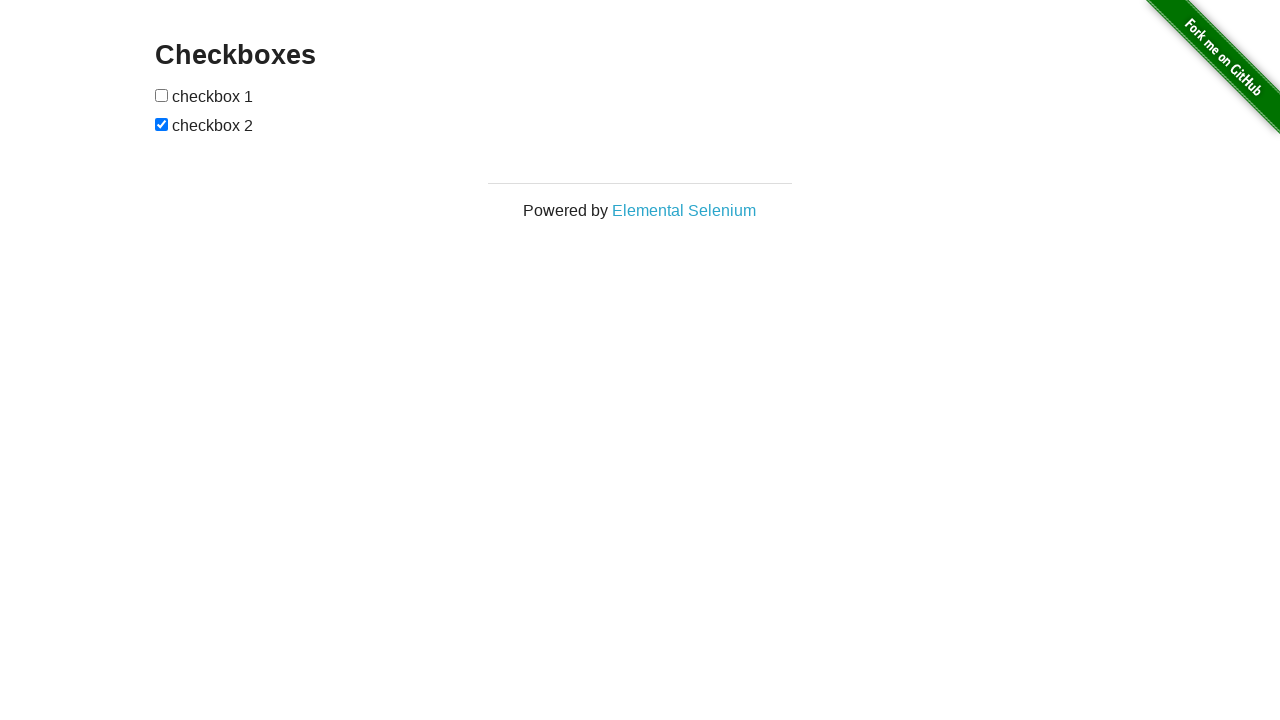

Clicked the first checkbox to select it at (162, 95) on xpath=//*[@id='checkboxes']/input[1]
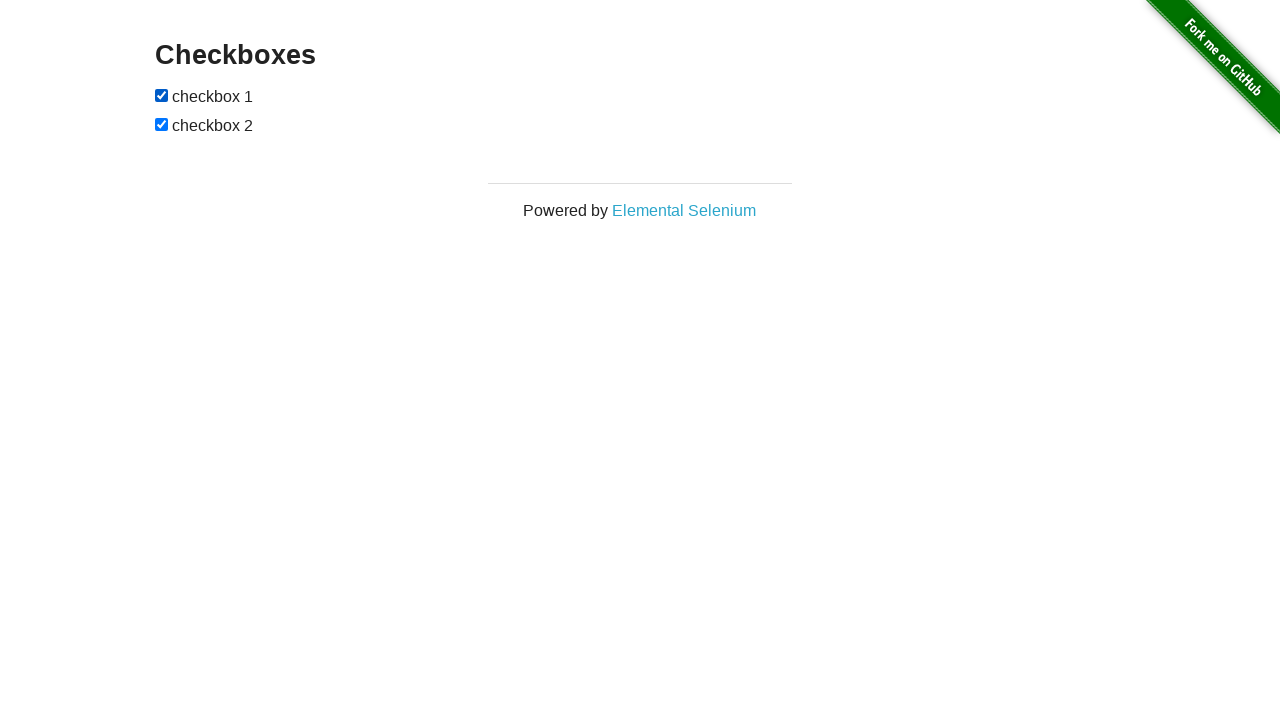

Verified first checkbox is selected
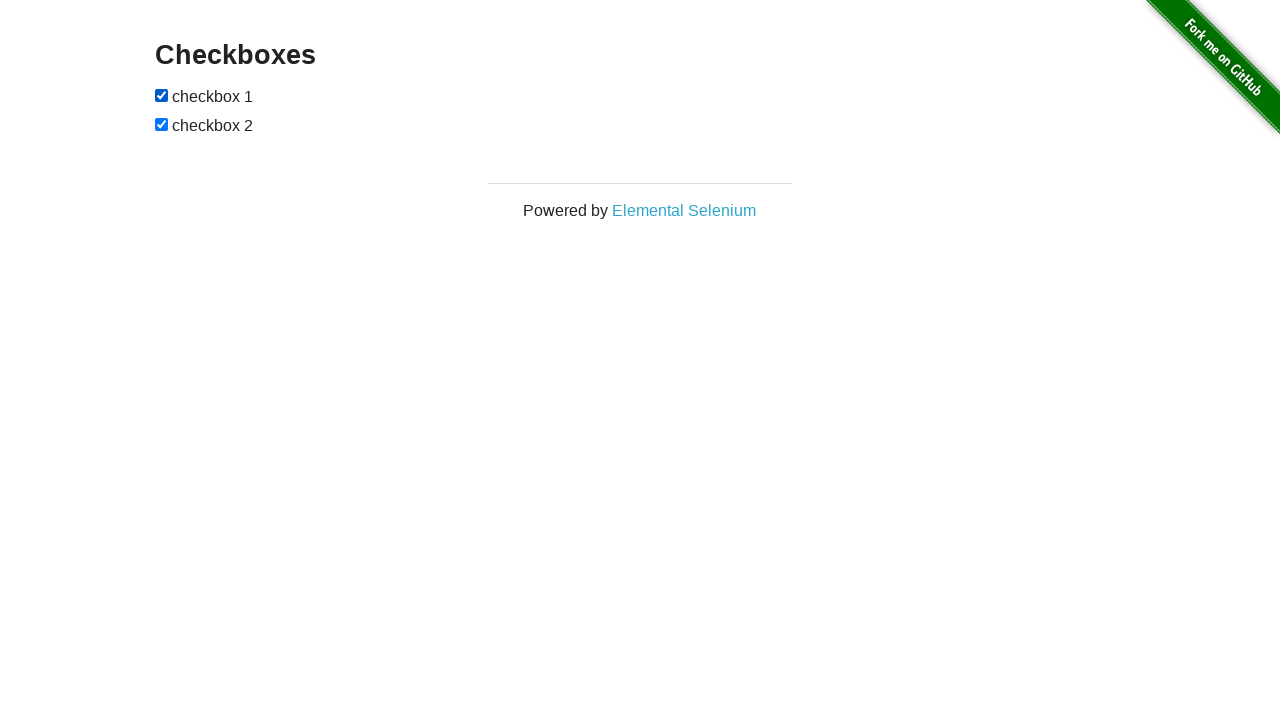

Verified second checkbox is selected
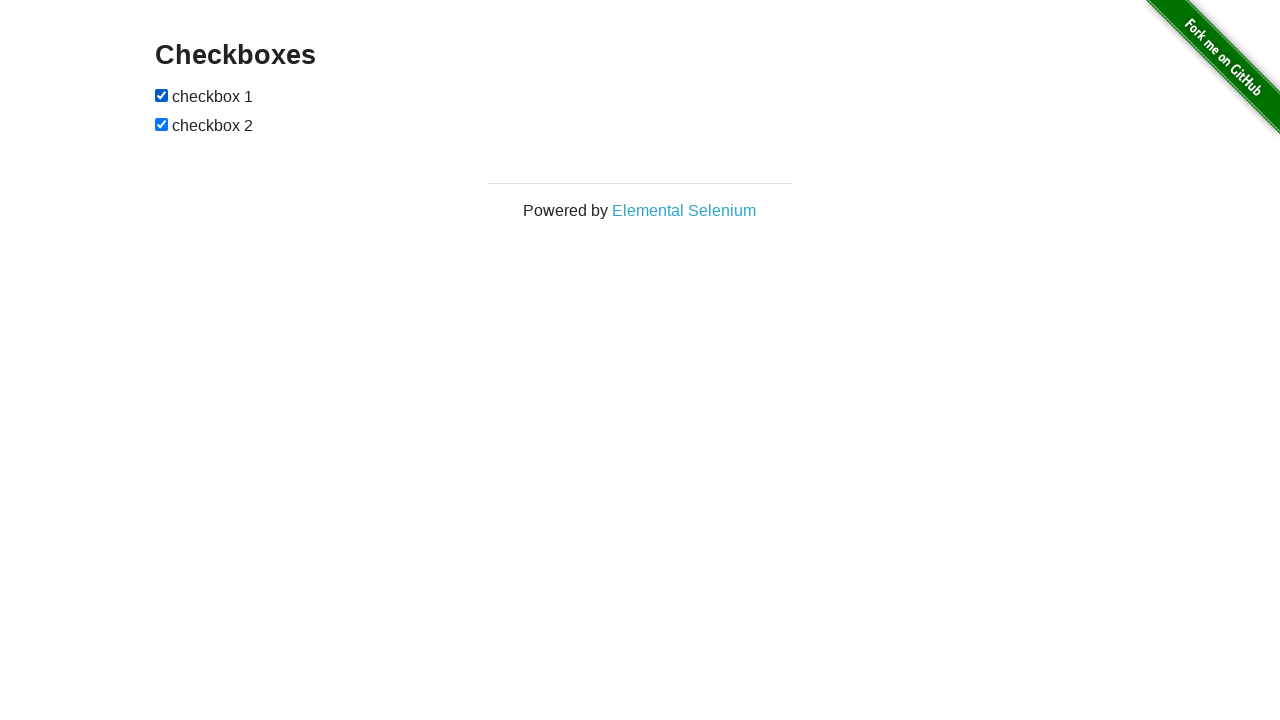

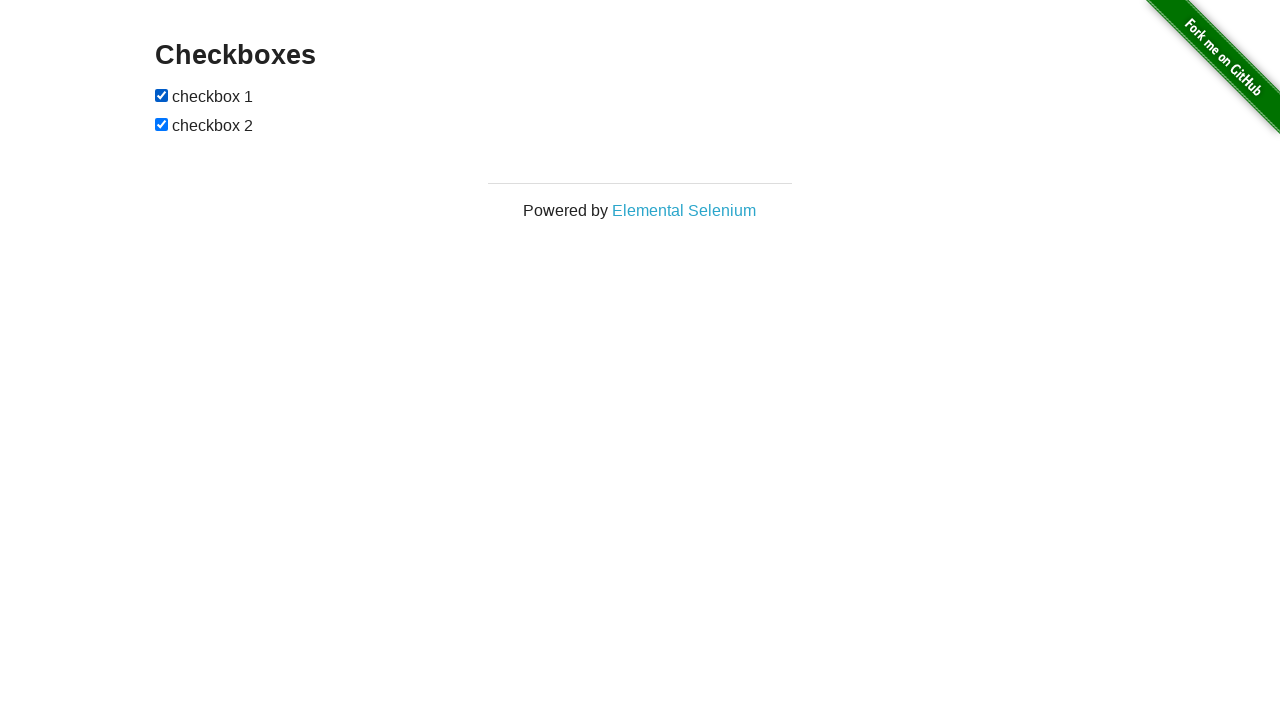